Tests accepting a JavaScript prompt dialog

Starting URL: https://the-internet.herokuapp.com/

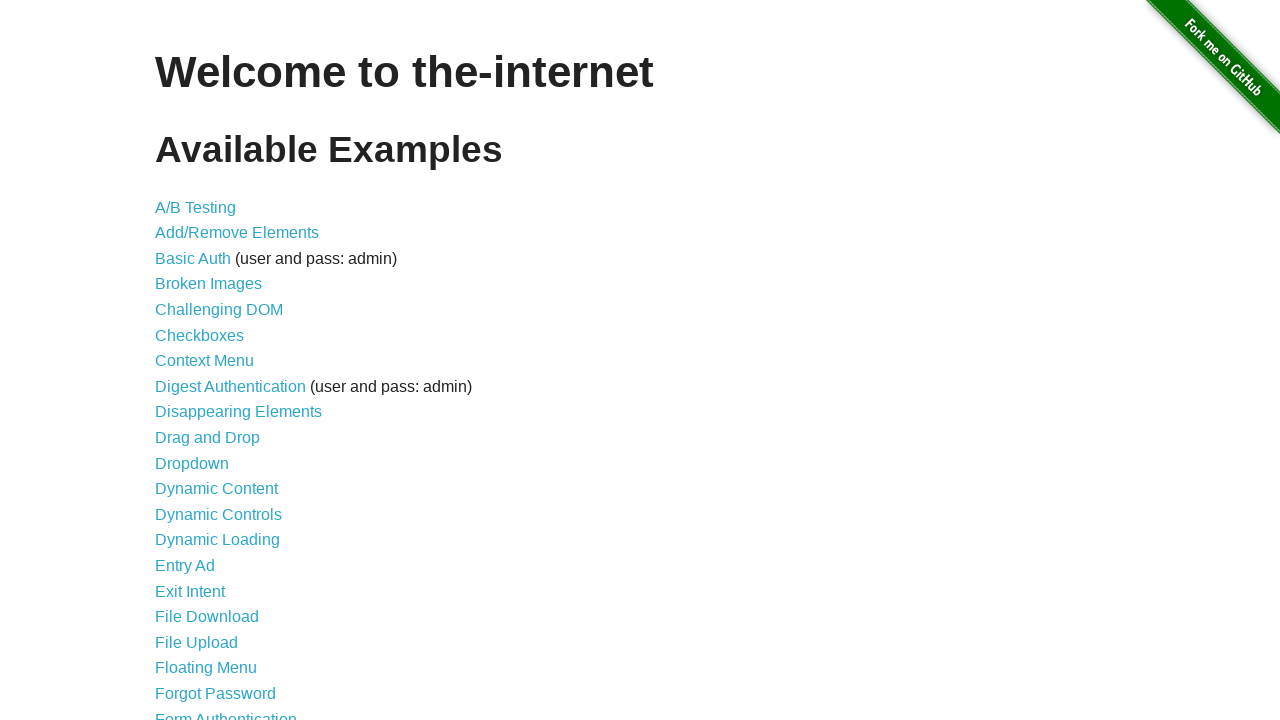

Set up dialog handler to accept prompts
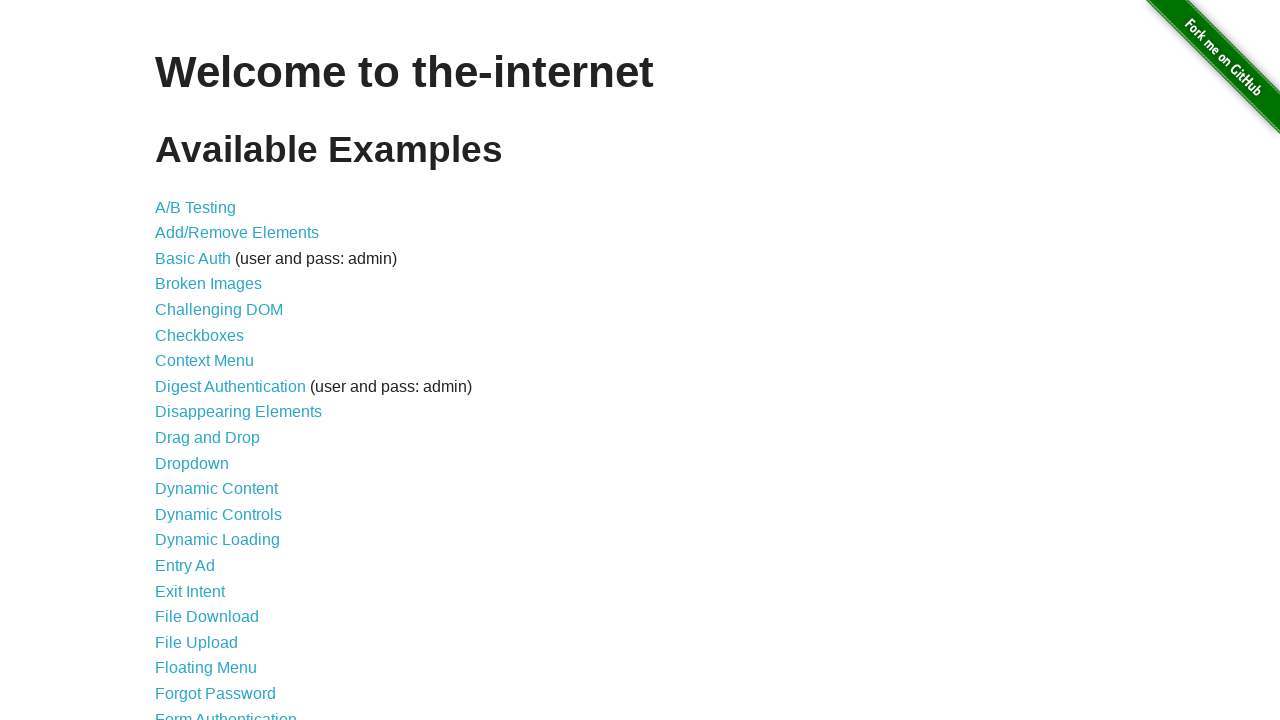

Clicked JavaScript Alerts link at (214, 361) on a[href='/javascript_alerts']
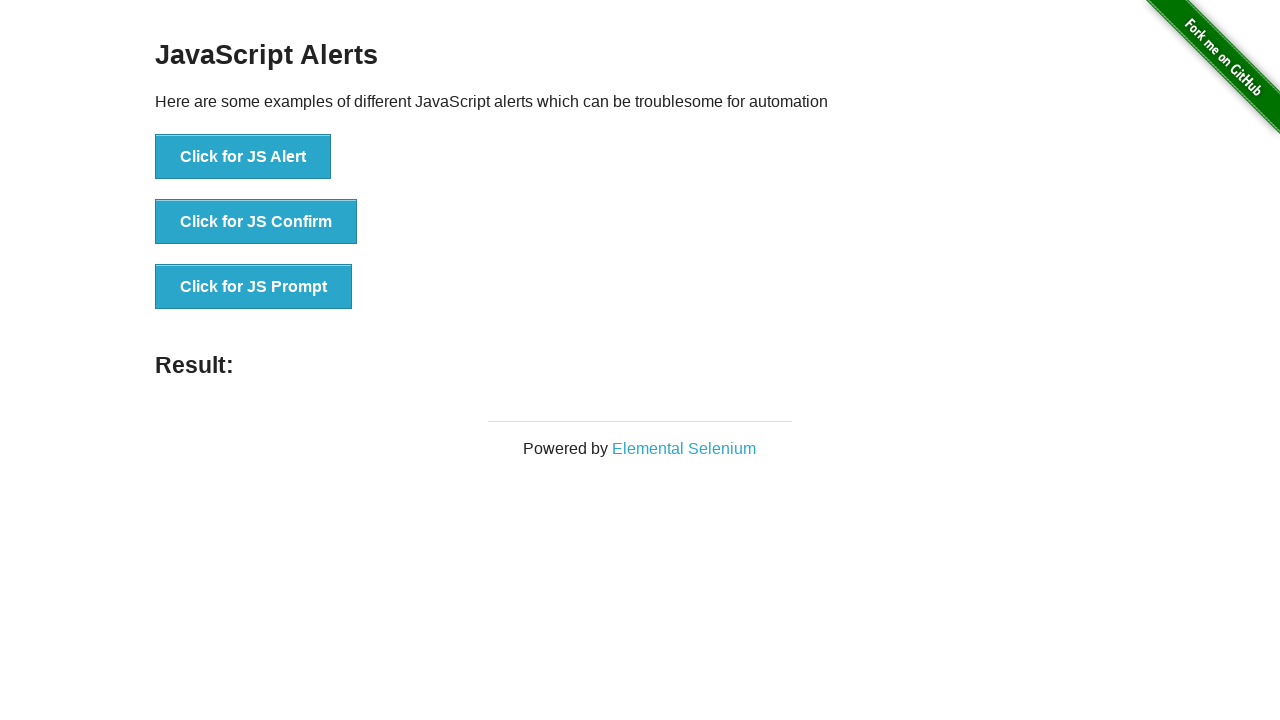

Clicked JS Prompt button at (254, 287) on button[onclick='jsPrompt()']
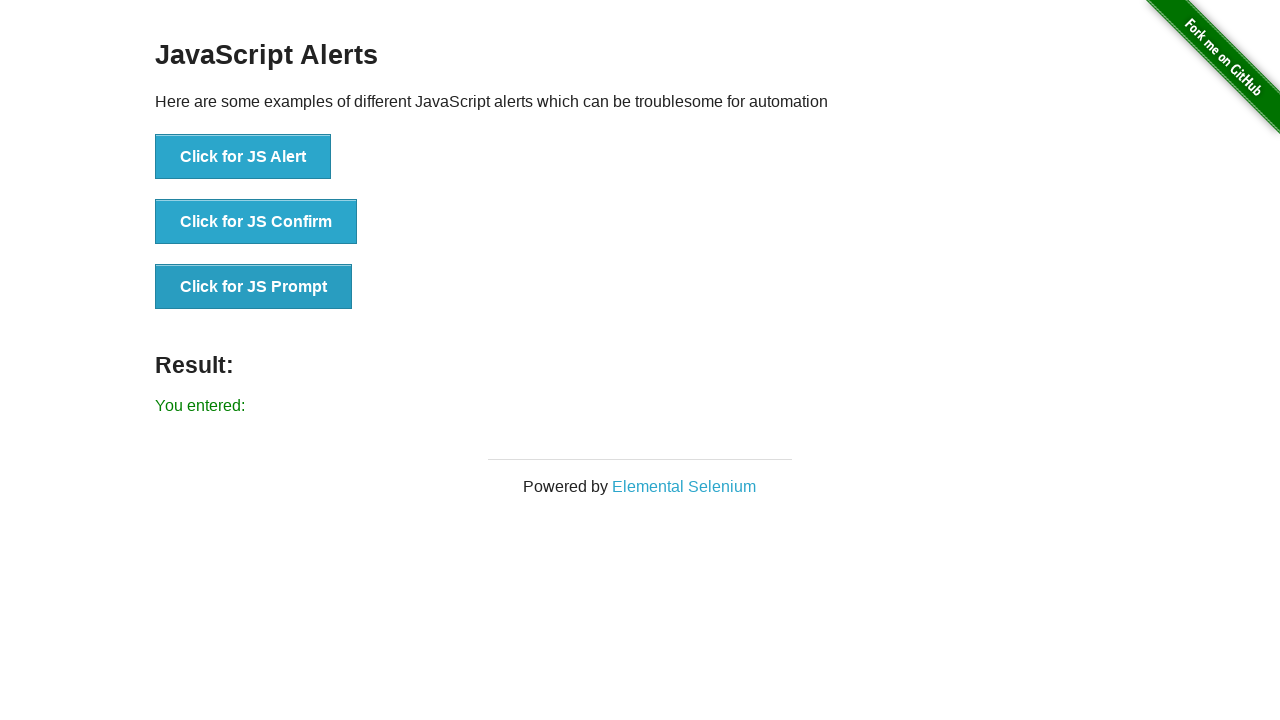

Prompt dialog was accepted and result displayed
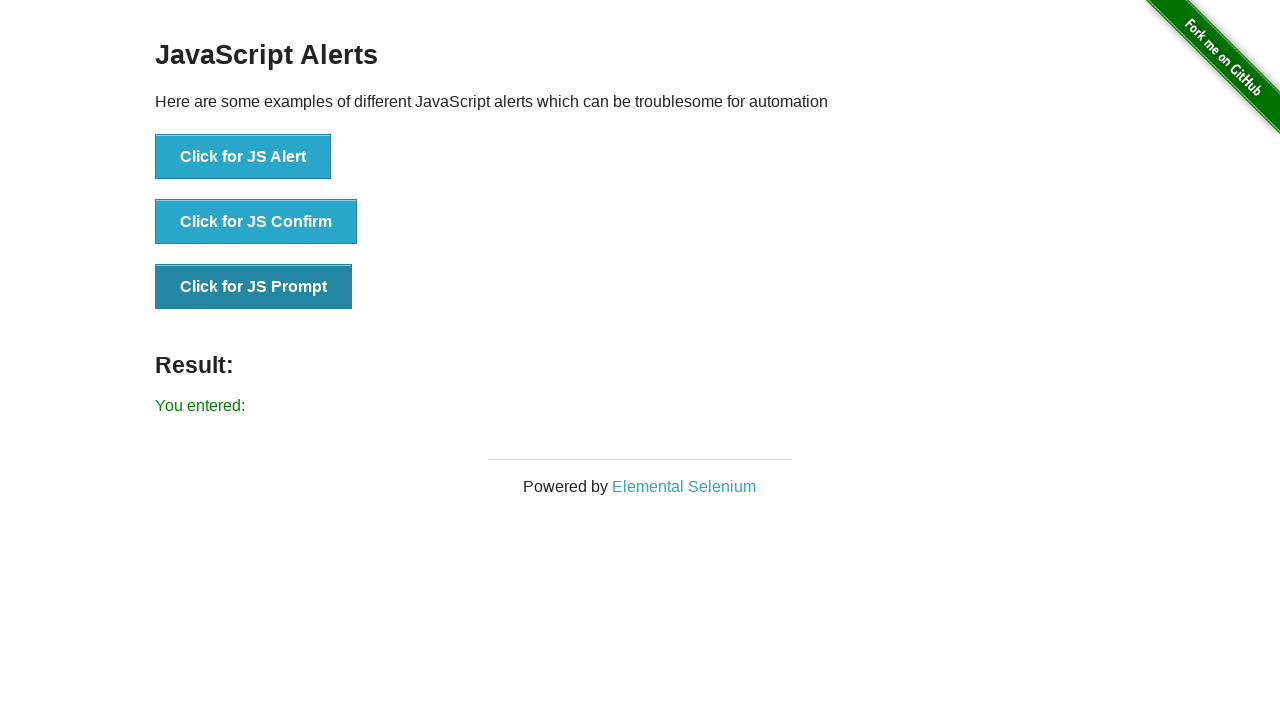

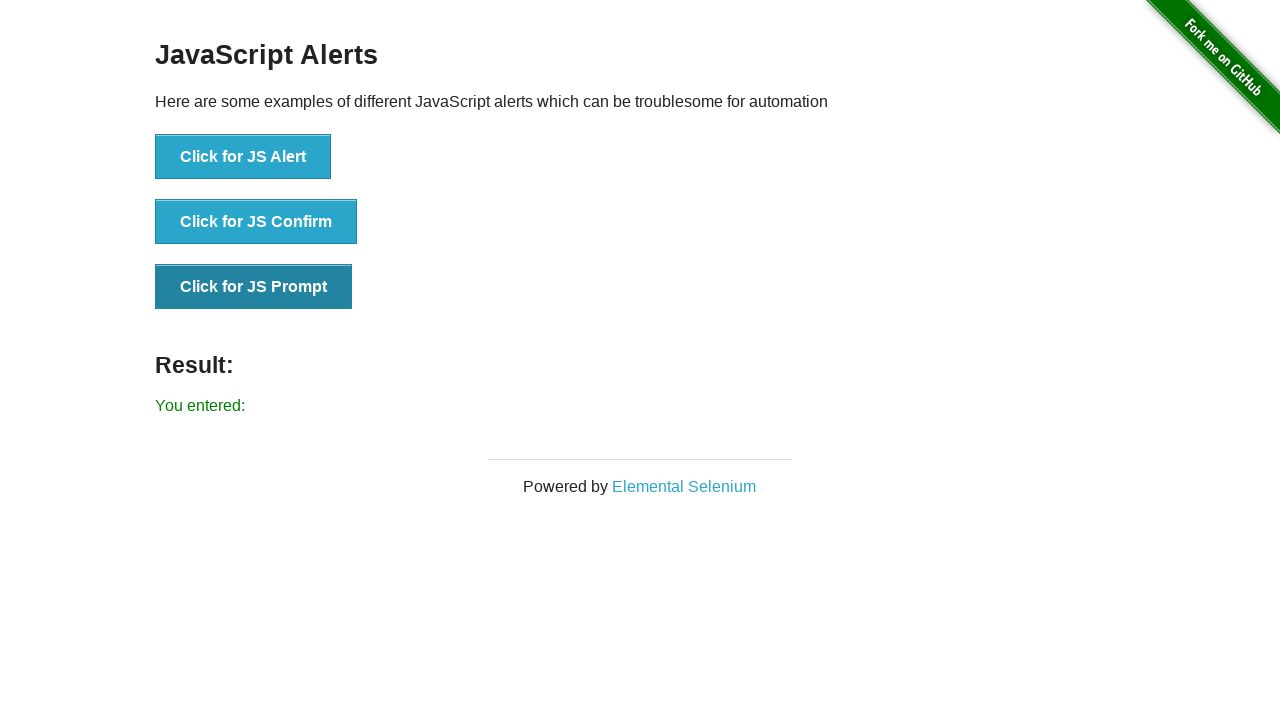